Tests enabled and disabled form fields by attempting to interact with a disabled input field and typing text into an enabled input field

Starting URL: https://formy-project.herokuapp.com/enabled

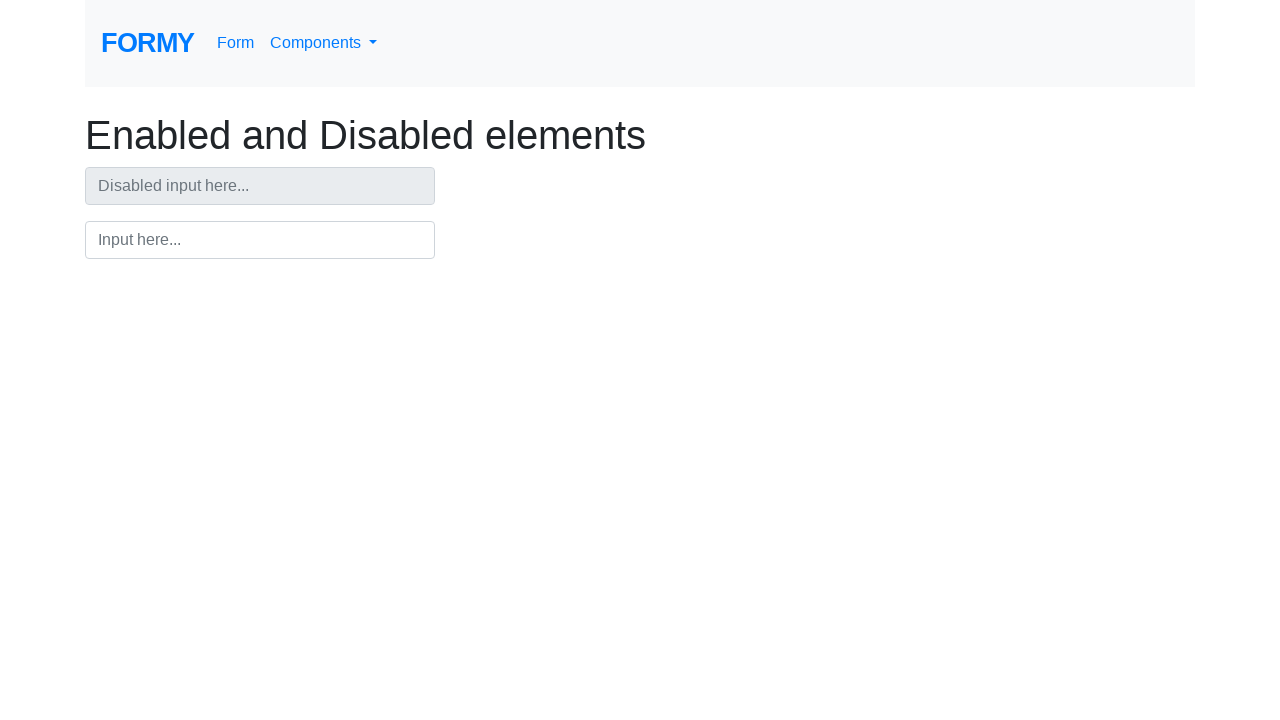

Attempted to click on disabled input field at (260, 186) on #disabledInput
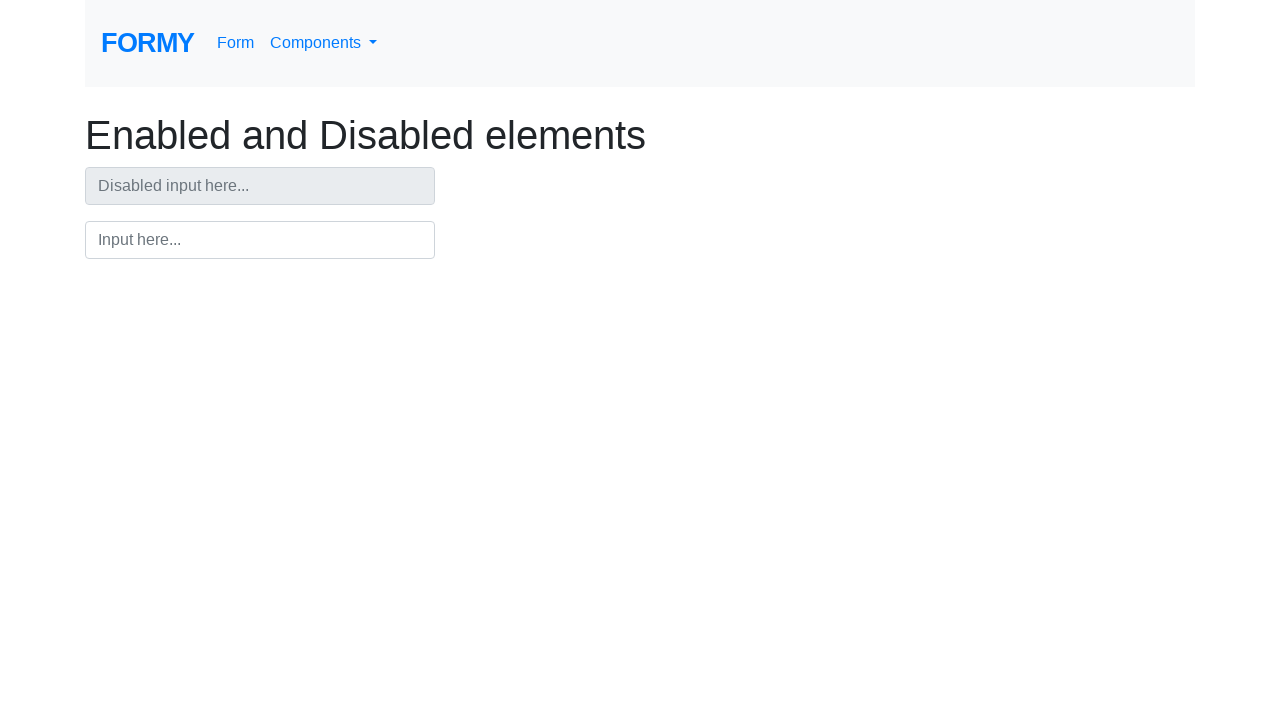

Filled enabled input field with 'my name is nithya' on #input
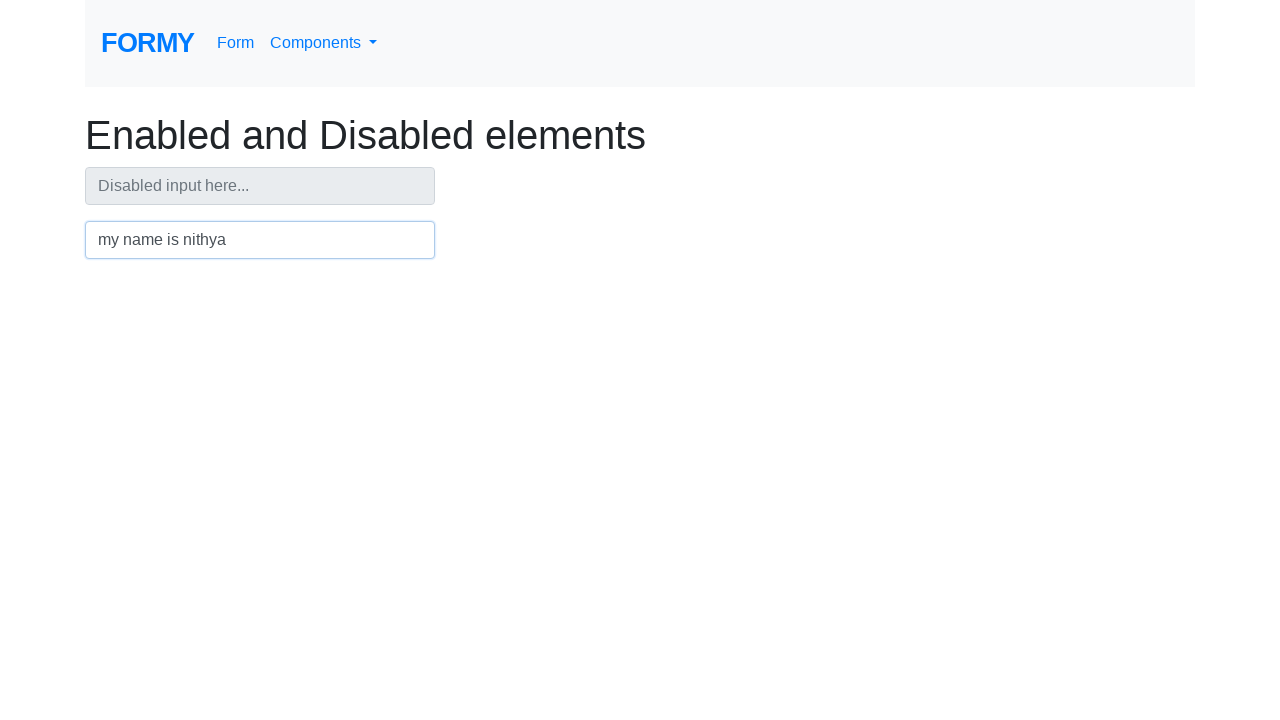

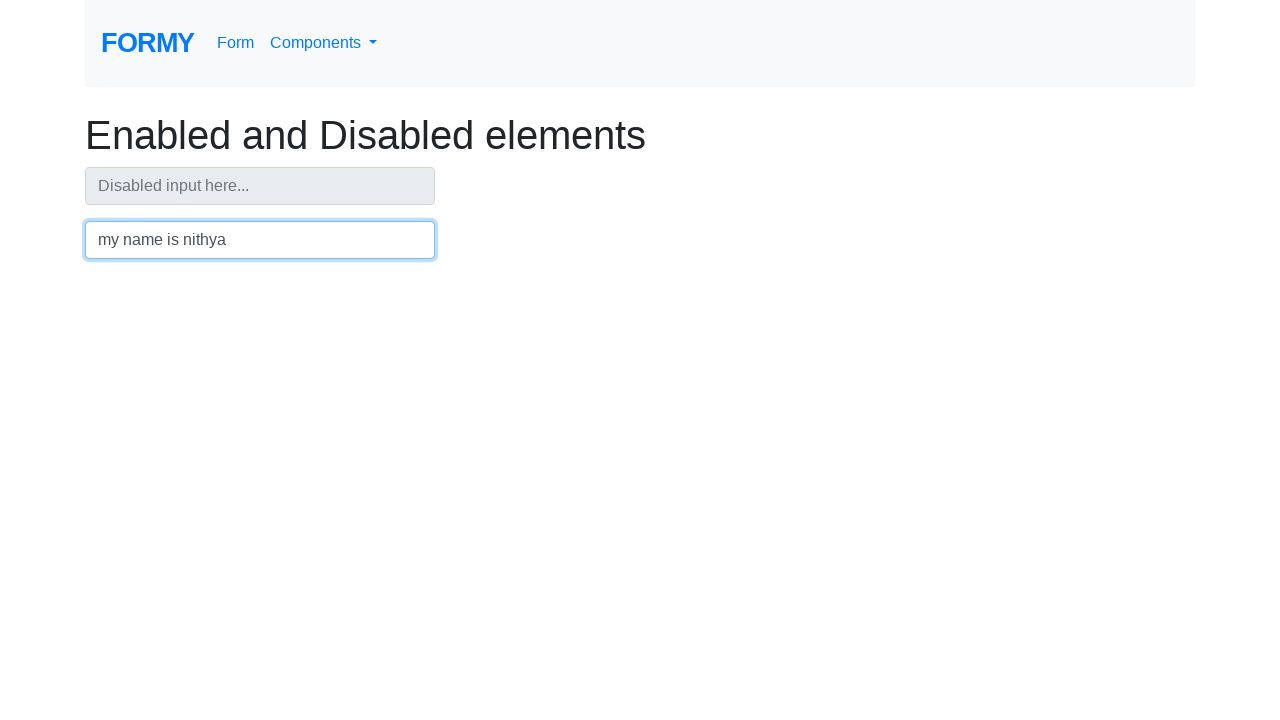